Tests jQuery UI draggable functionality by dragging an element to a new position

Starting URL: https://jqueryui.com/draggable/

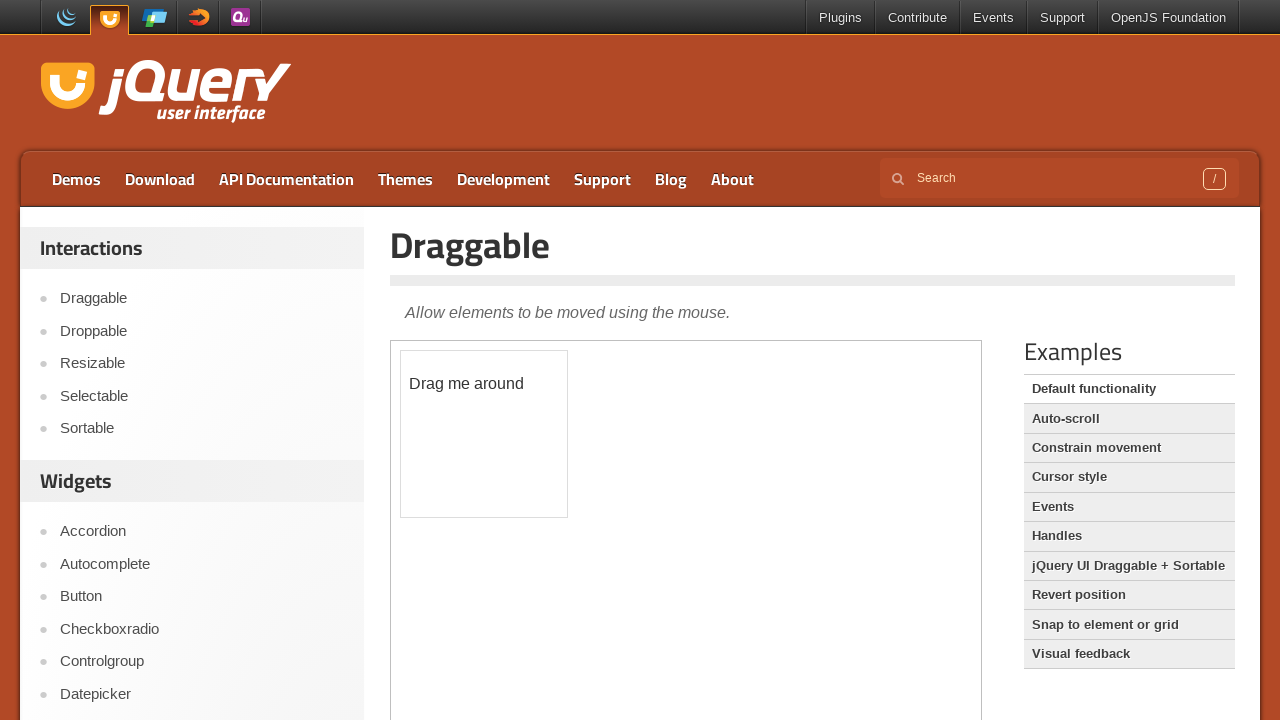

Located the demo iframe containing jQuery UI draggable example
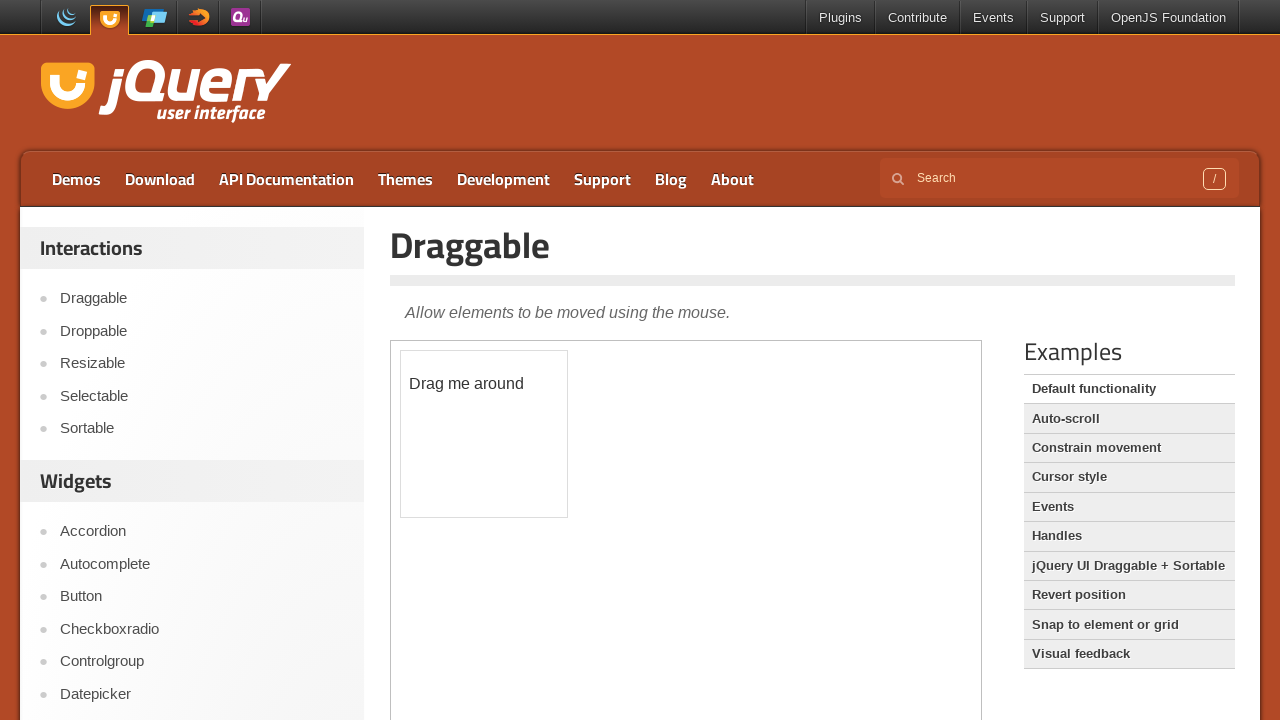

Located the draggable element with ID 'draggable'
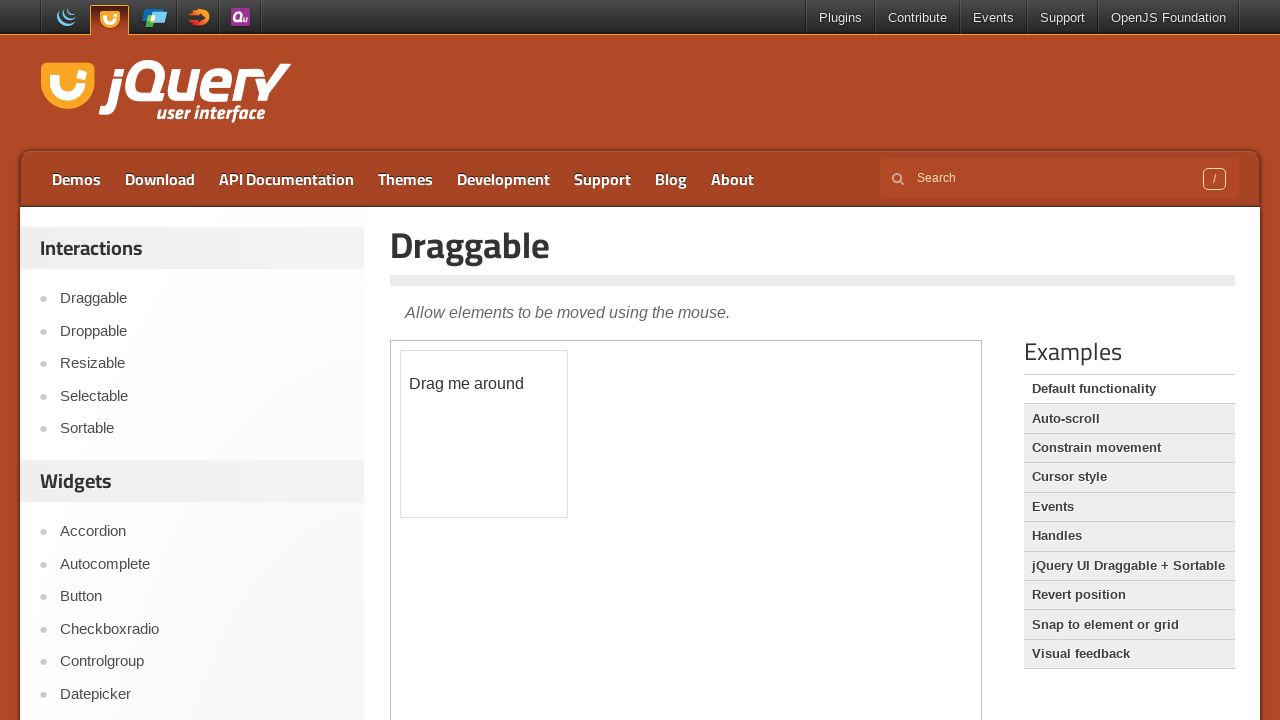

Dragged the element 70 pixels down to test jQuery UI draggable functionality at (401, 421)
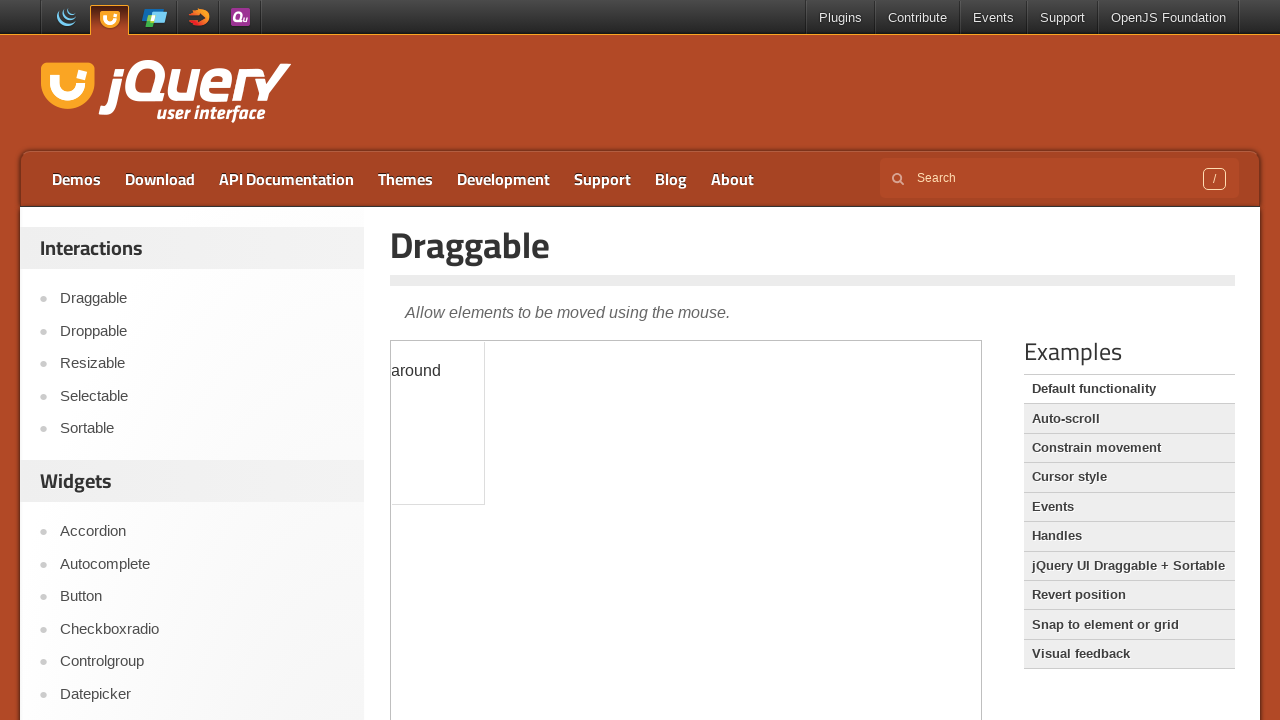

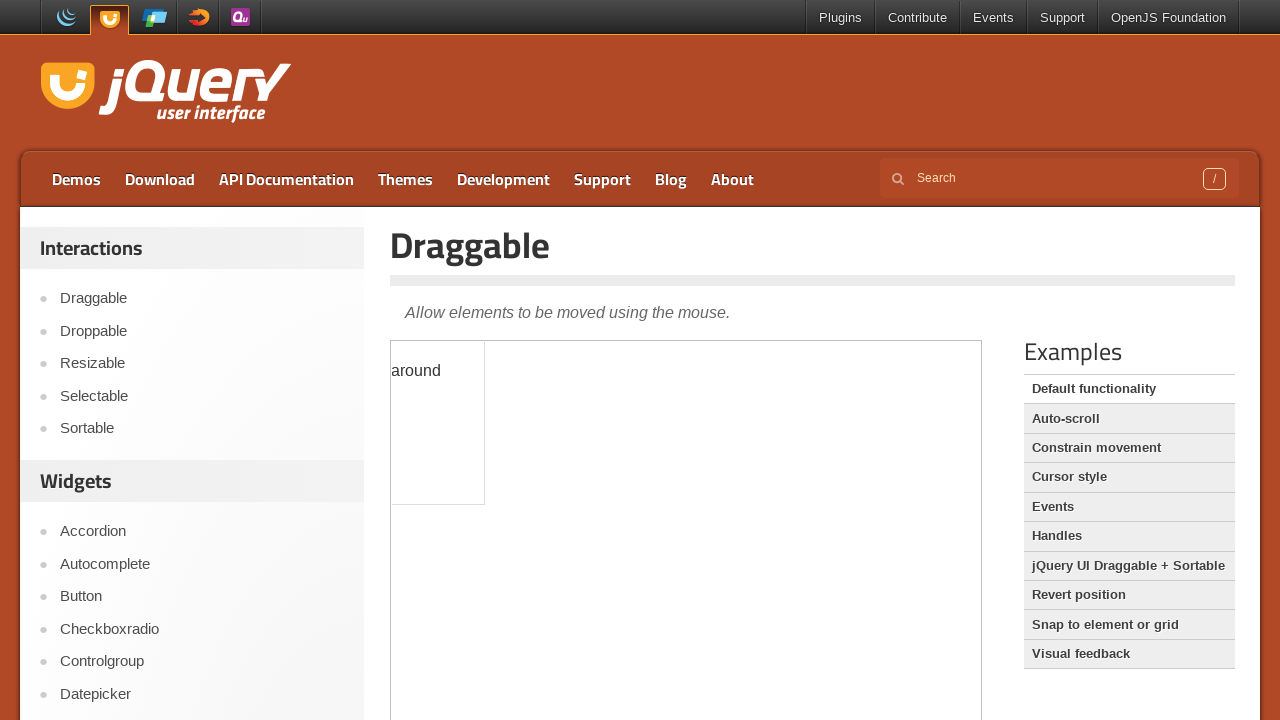